Tests various XPath element locator strategies on a basic HTML page, including finding elements by ID, name, class, tag name, link text, and partial link text, with one input field receiving text.

Starting URL: https://testeroprogramowania.github.io/selenium/basics.html

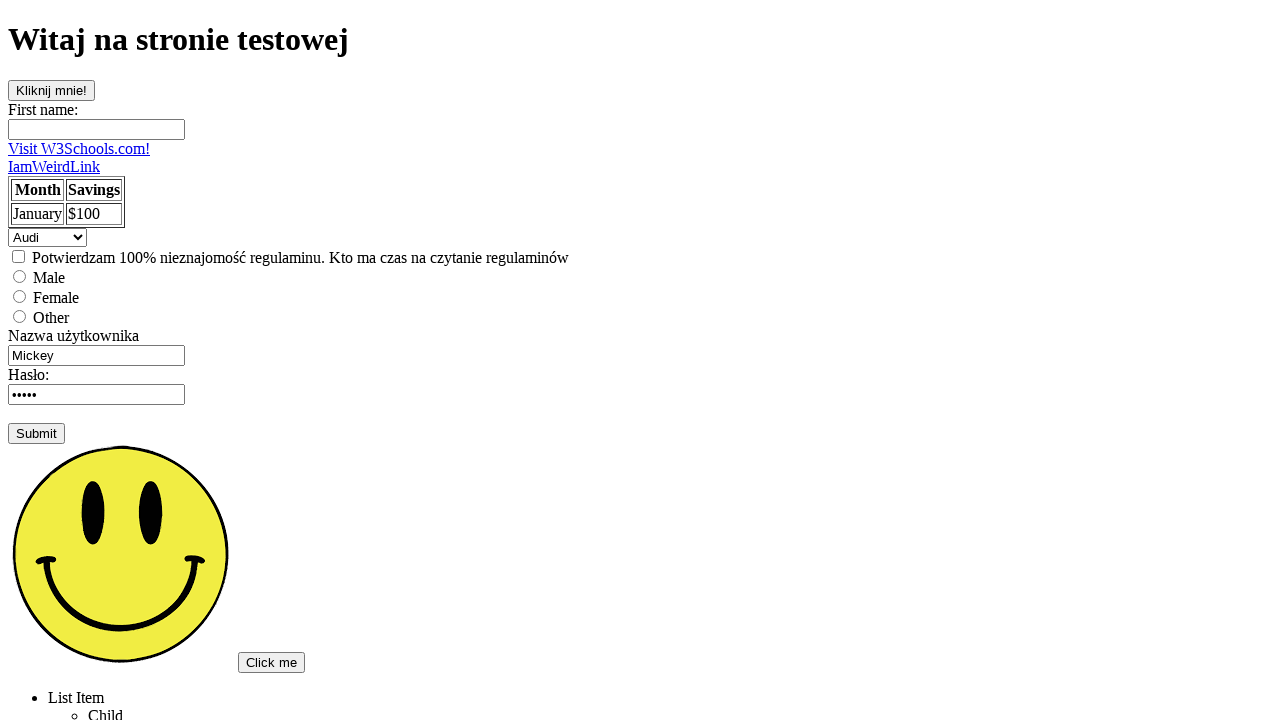

Waited for button with ID 'clickOnMe' to be present
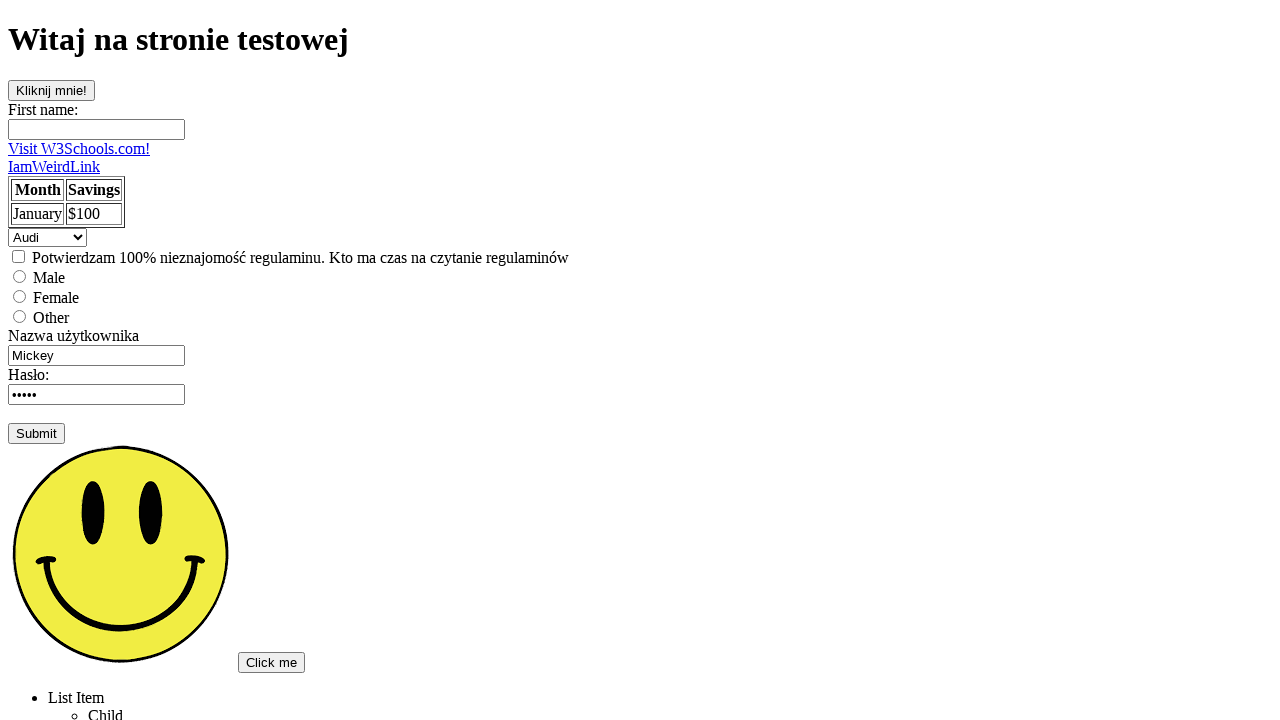

Located input field by name attribute 'fname'
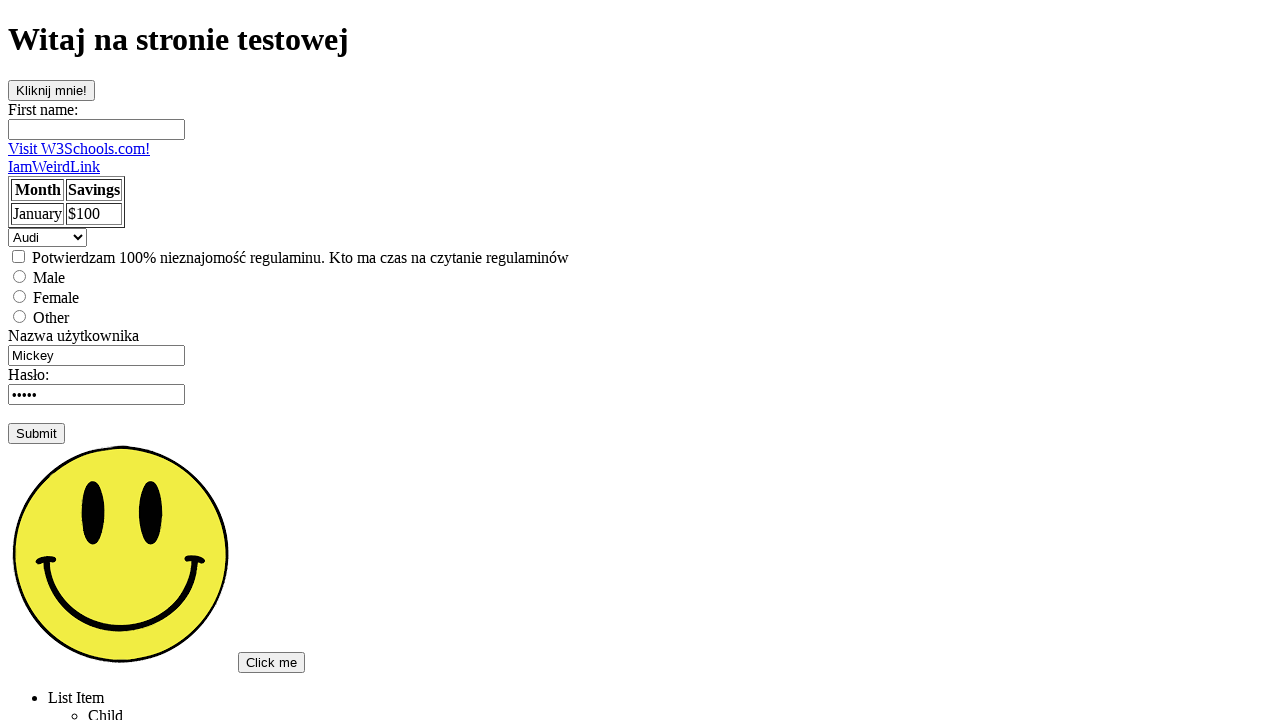

Verified input field 'fname' is visible
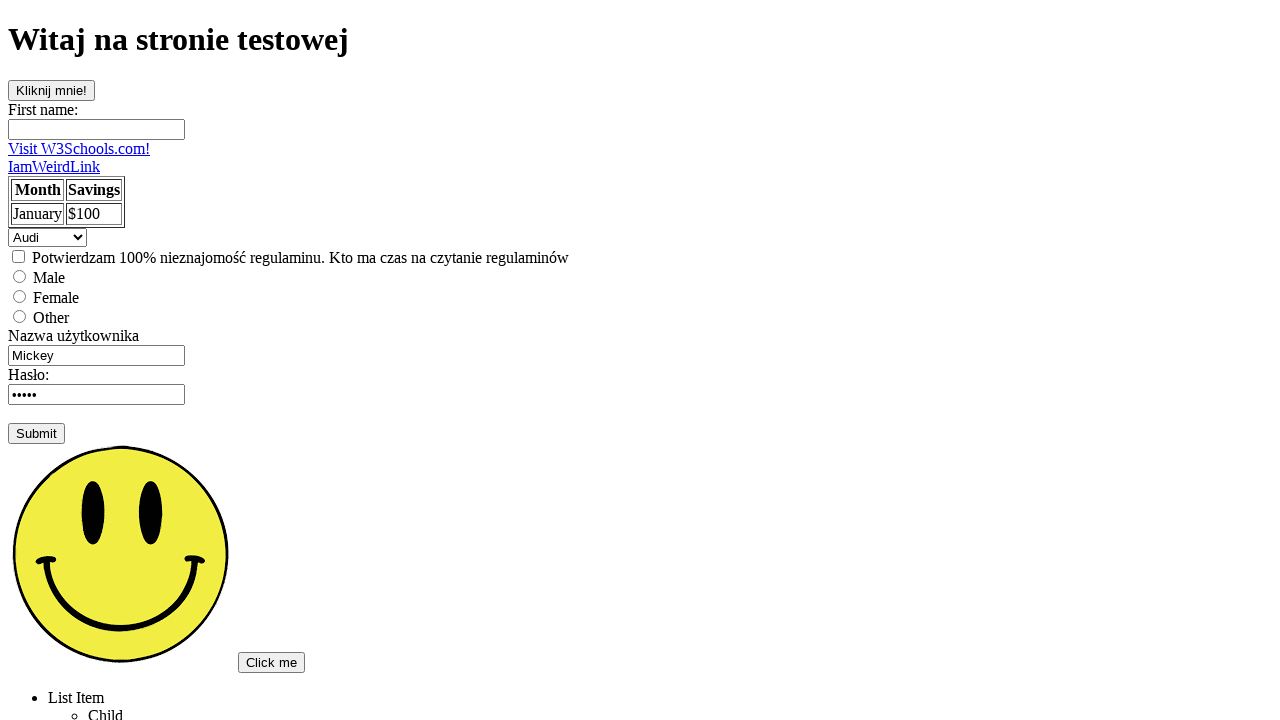

Located hidden paragraph with class 'topSecret'
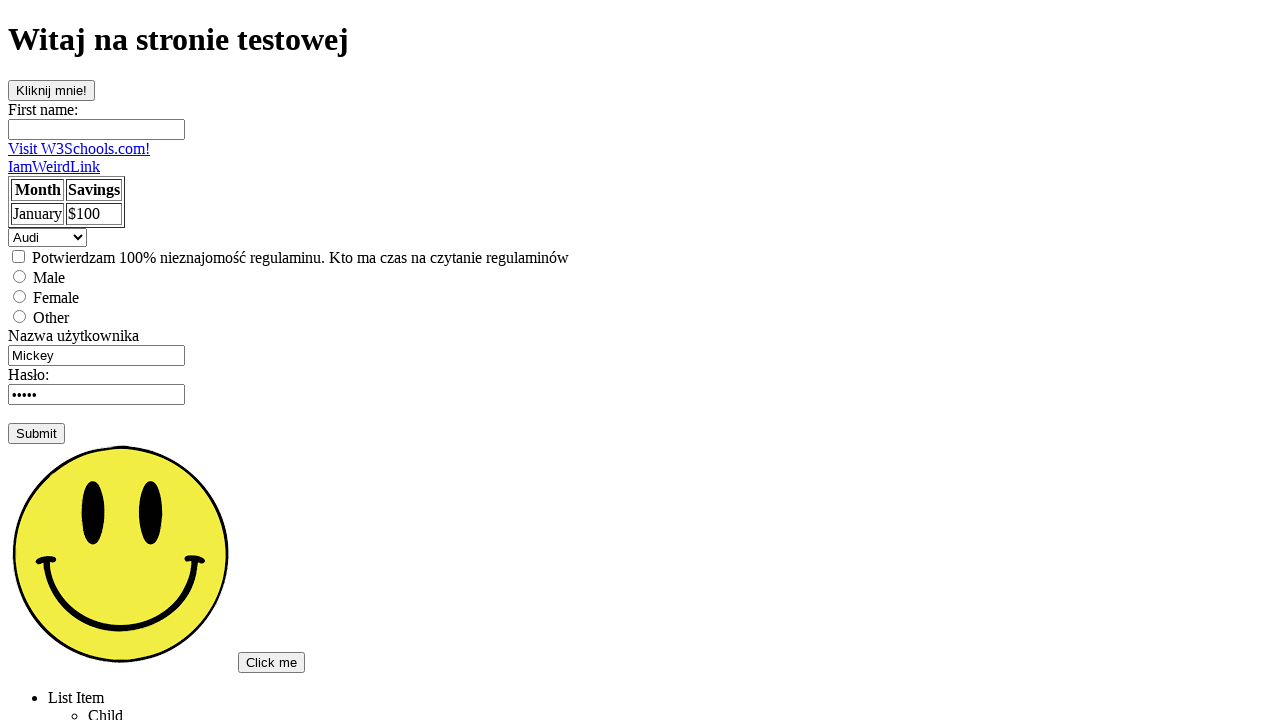

Located first input element on the page
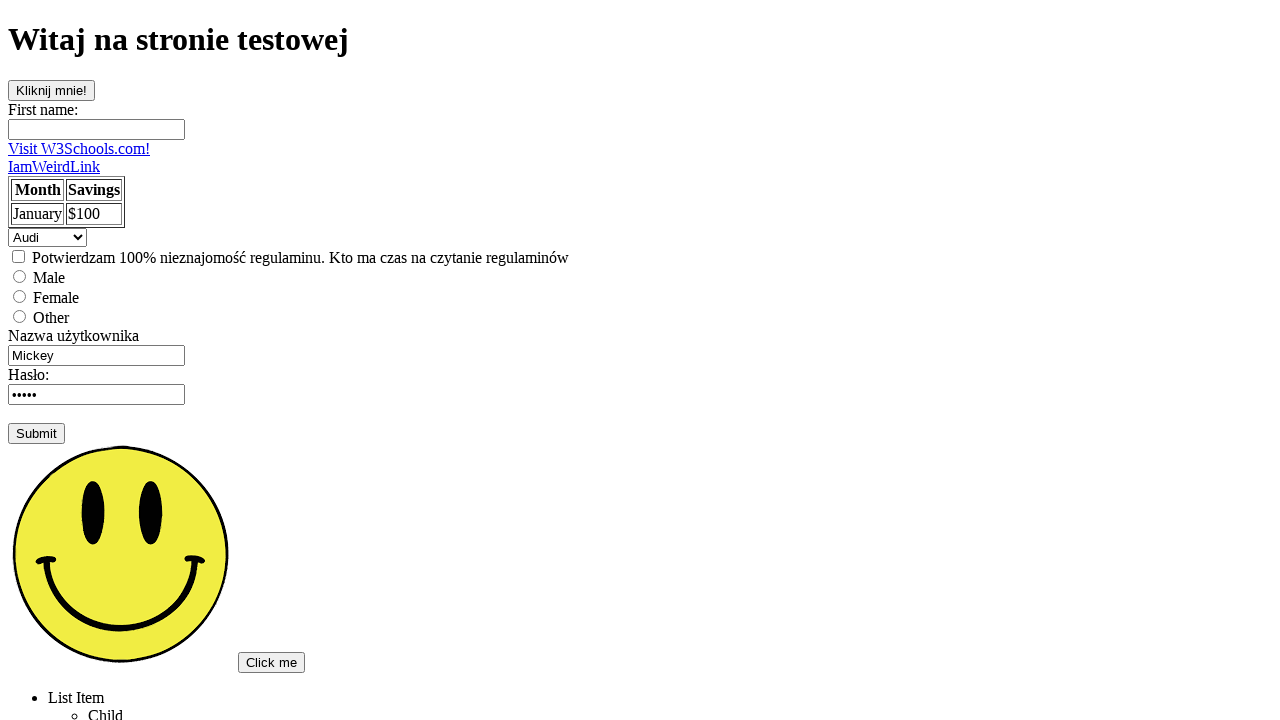

Filled first input field with text 'Pierwszy' on input >> nth=0
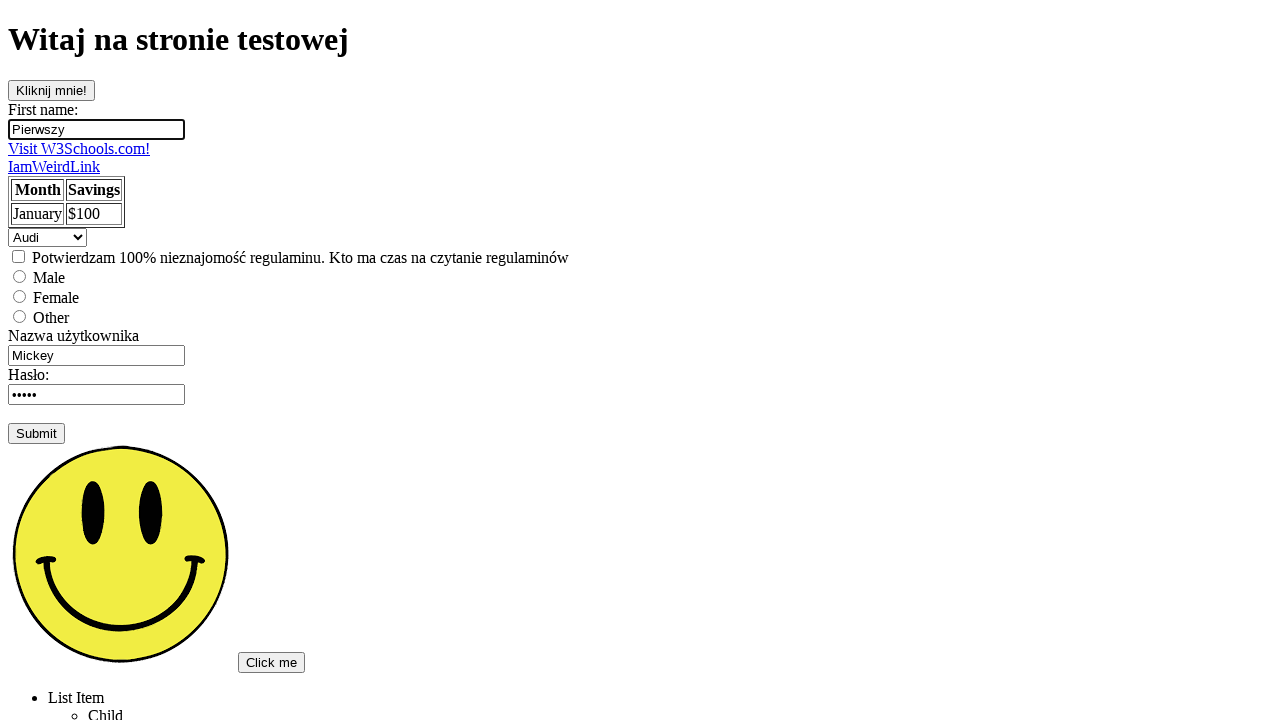

Located link with exact text 'Visit W3Schools.com!'
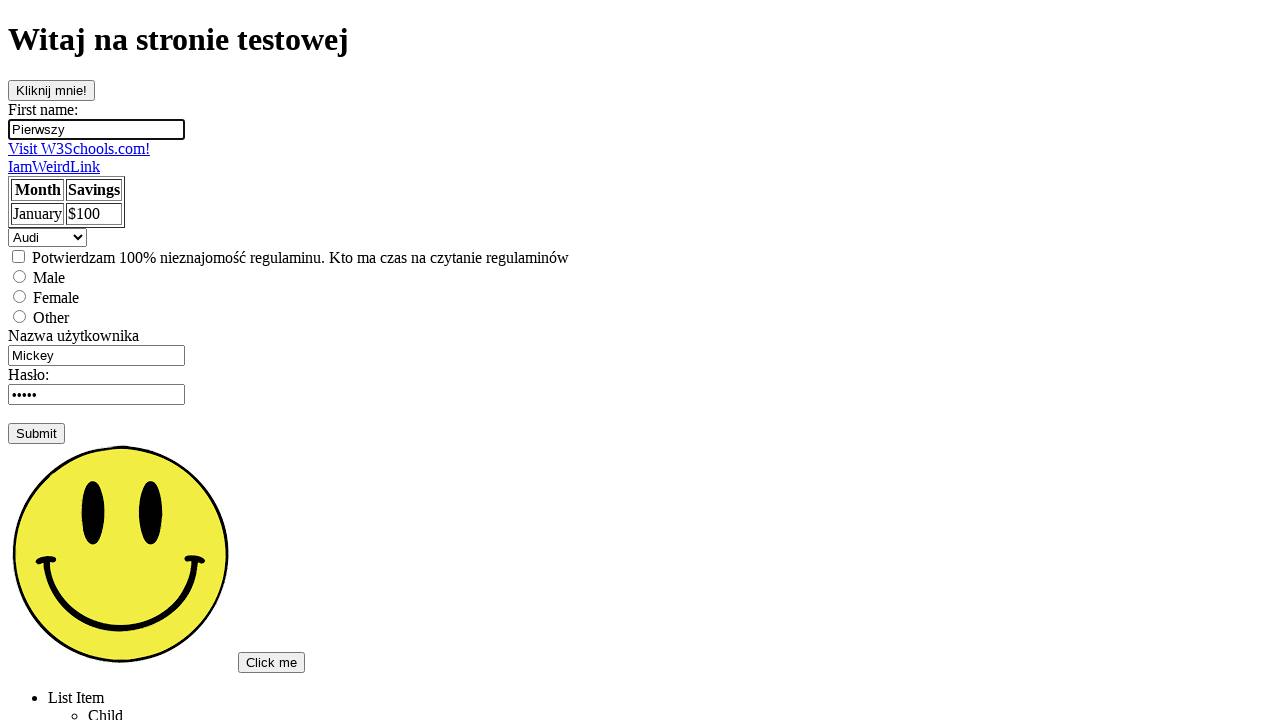

Located link with partial text containing 'Visit'
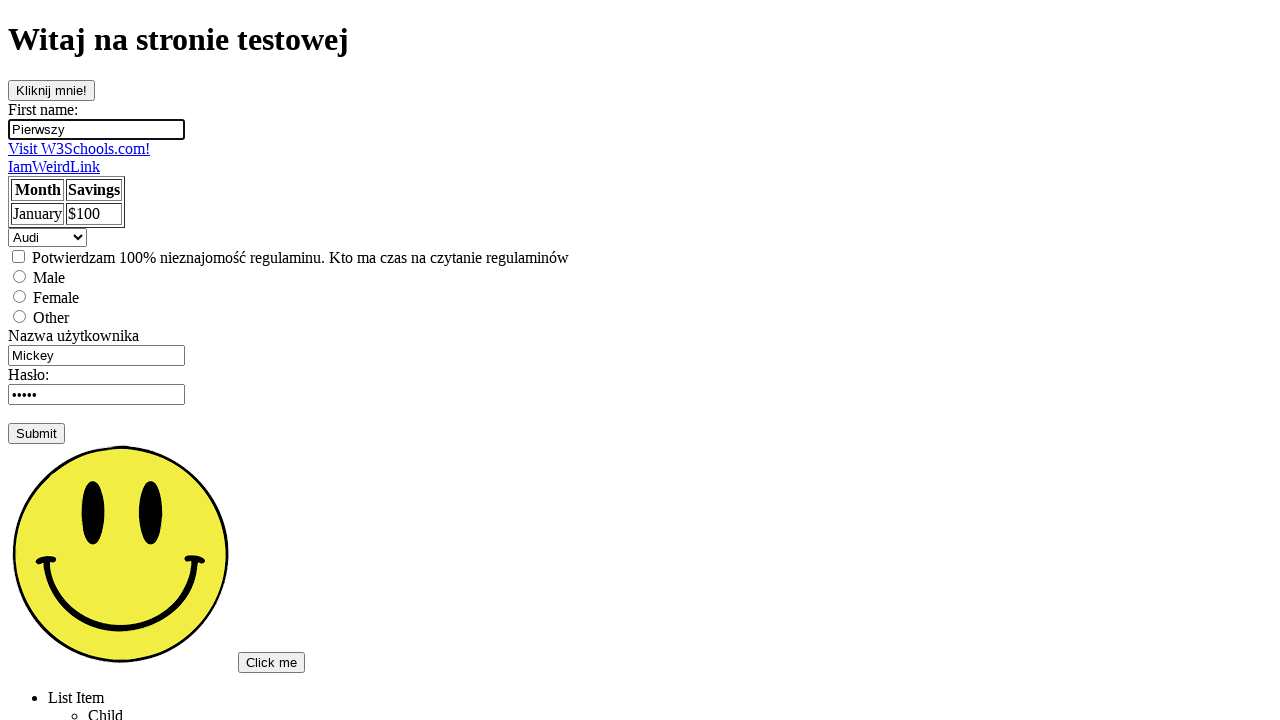

Located ul element using full XPath from HTML root
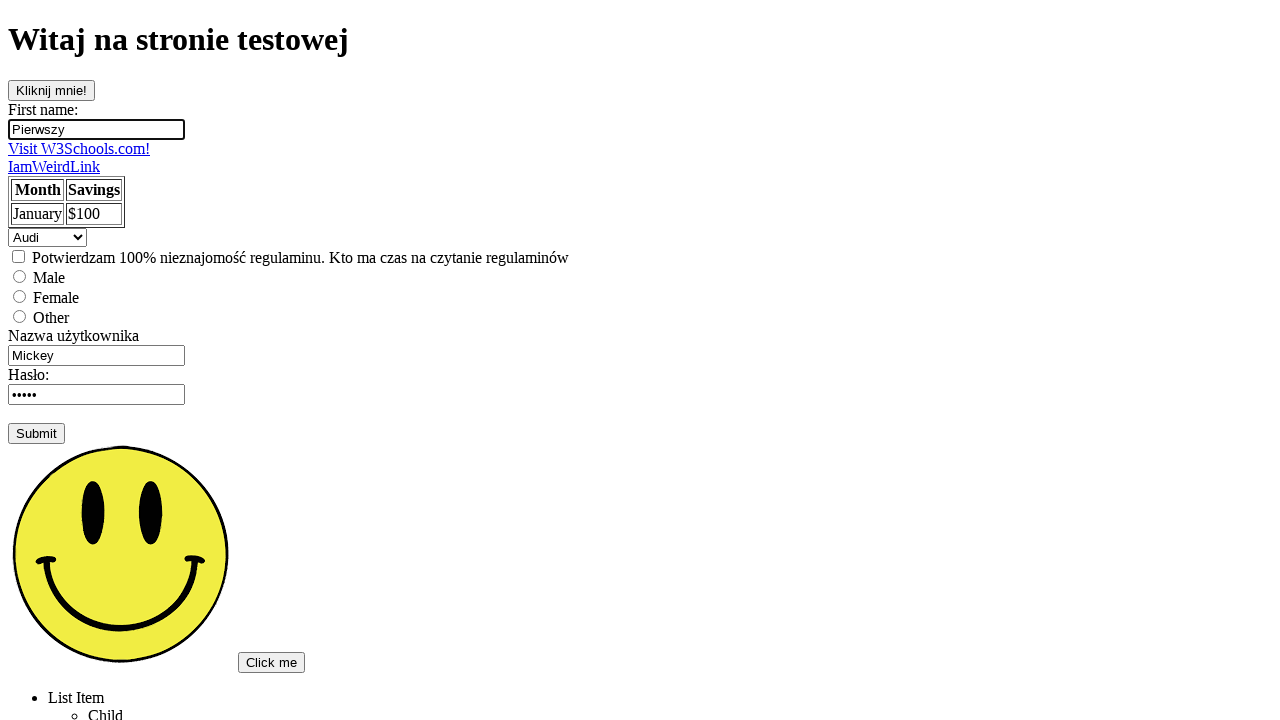

Located ul element using short XPath
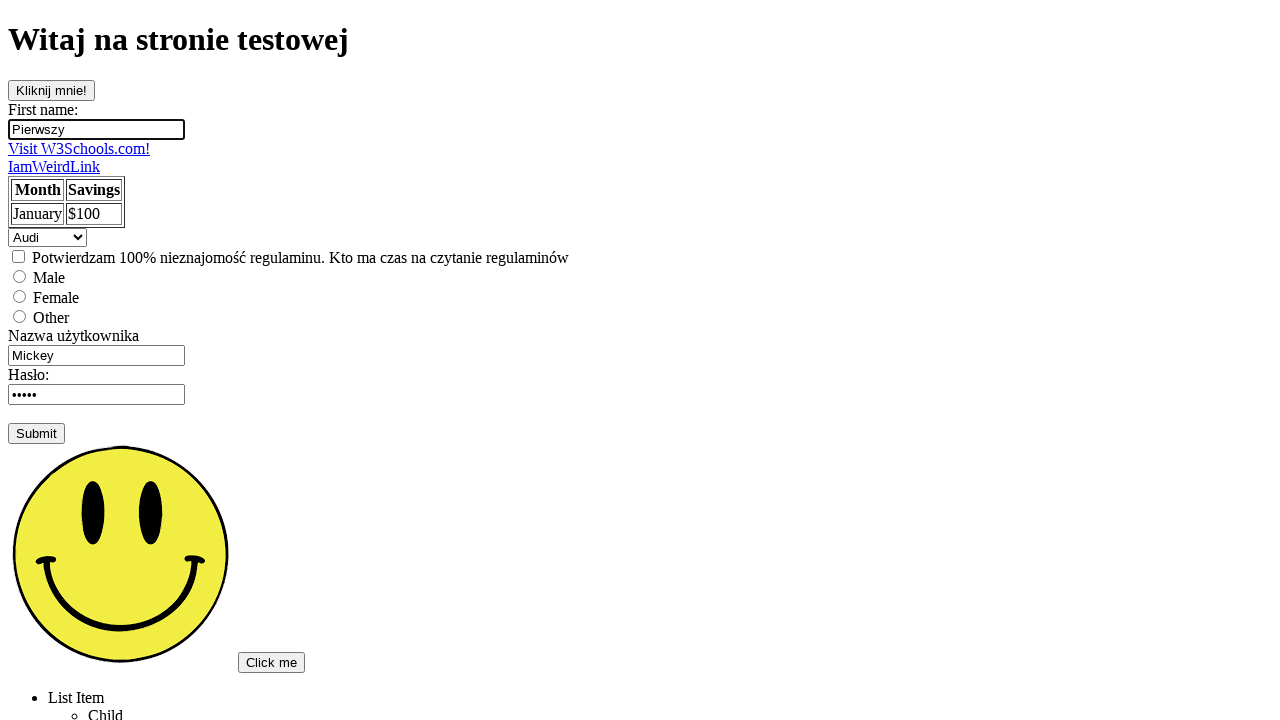

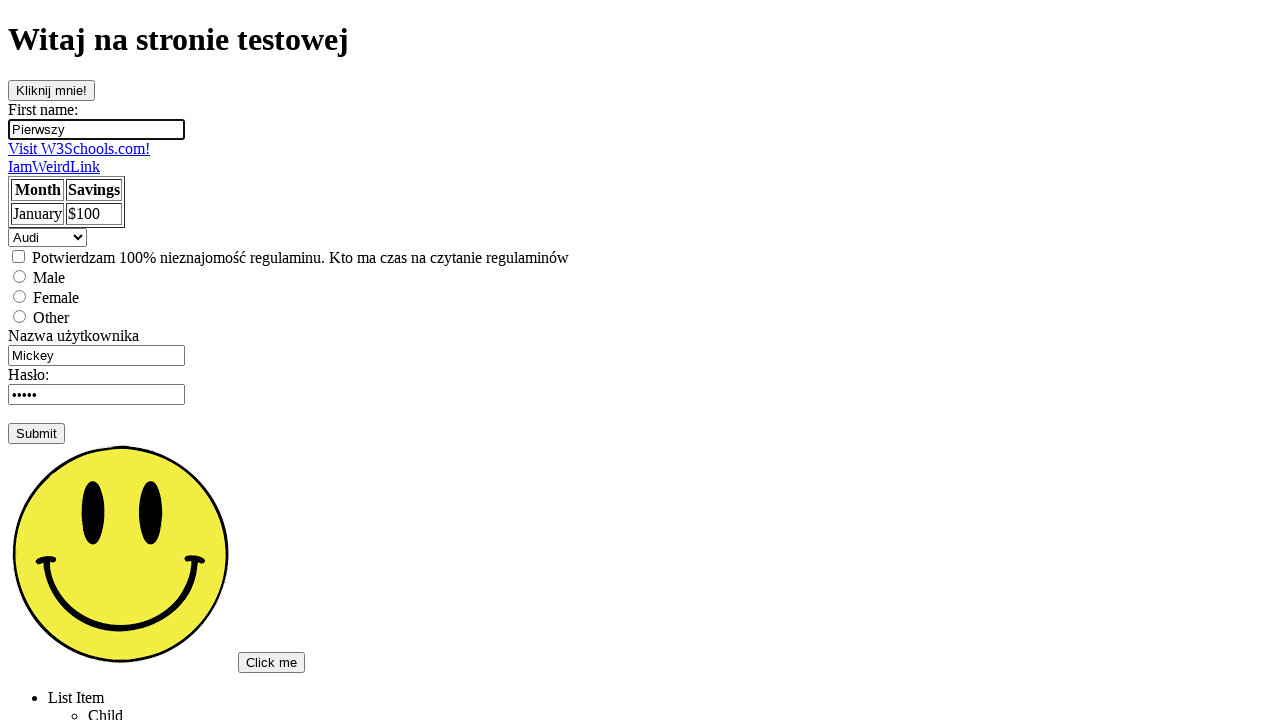